Tests that clicking Clear completed removes completed items from the list

Starting URL: https://demo.playwright.dev/todomvc

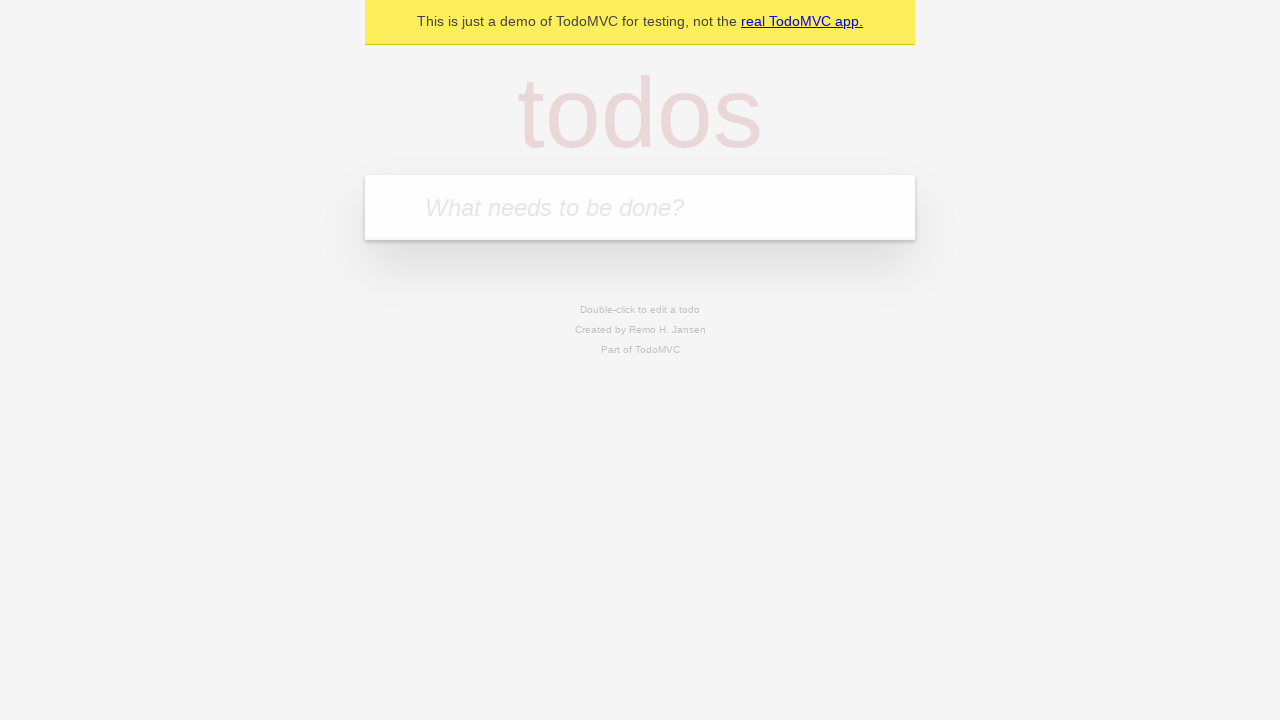

Filled todo input with 'buy some cheese' on internal:attr=[placeholder="What needs to be done?"i]
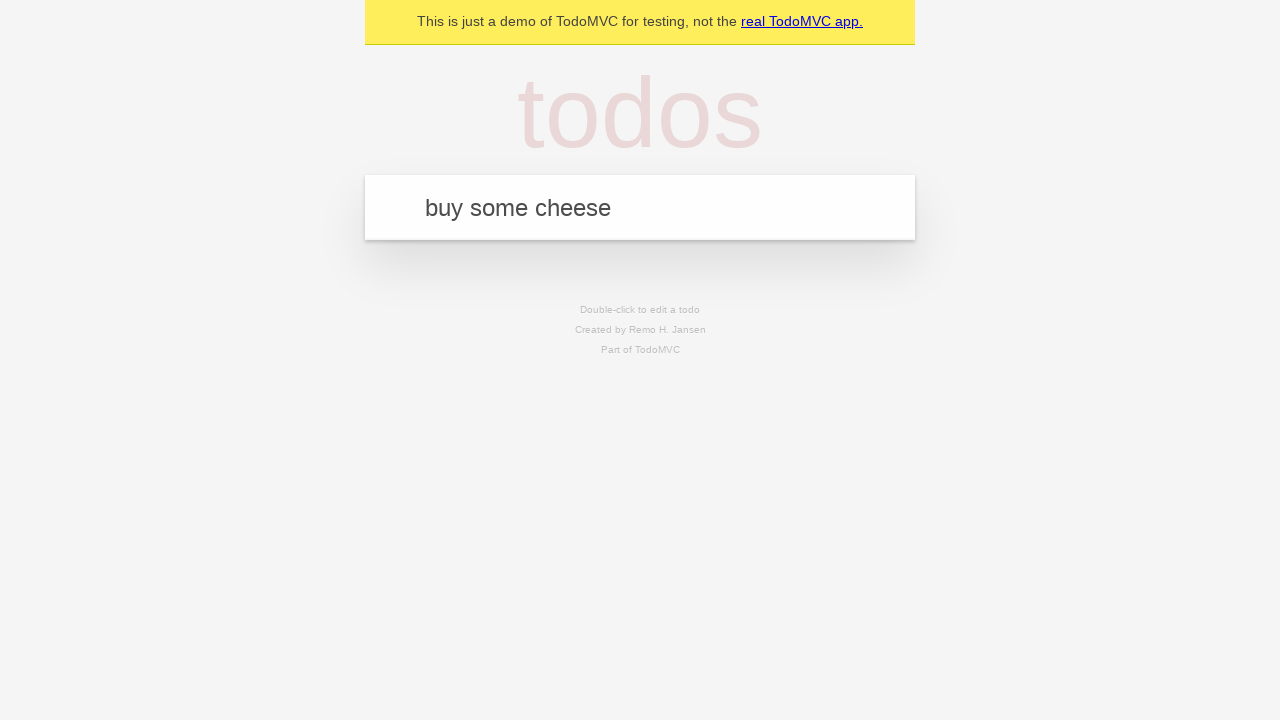

Pressed Enter to add 'buy some cheese' to the list on internal:attr=[placeholder="What needs to be done?"i]
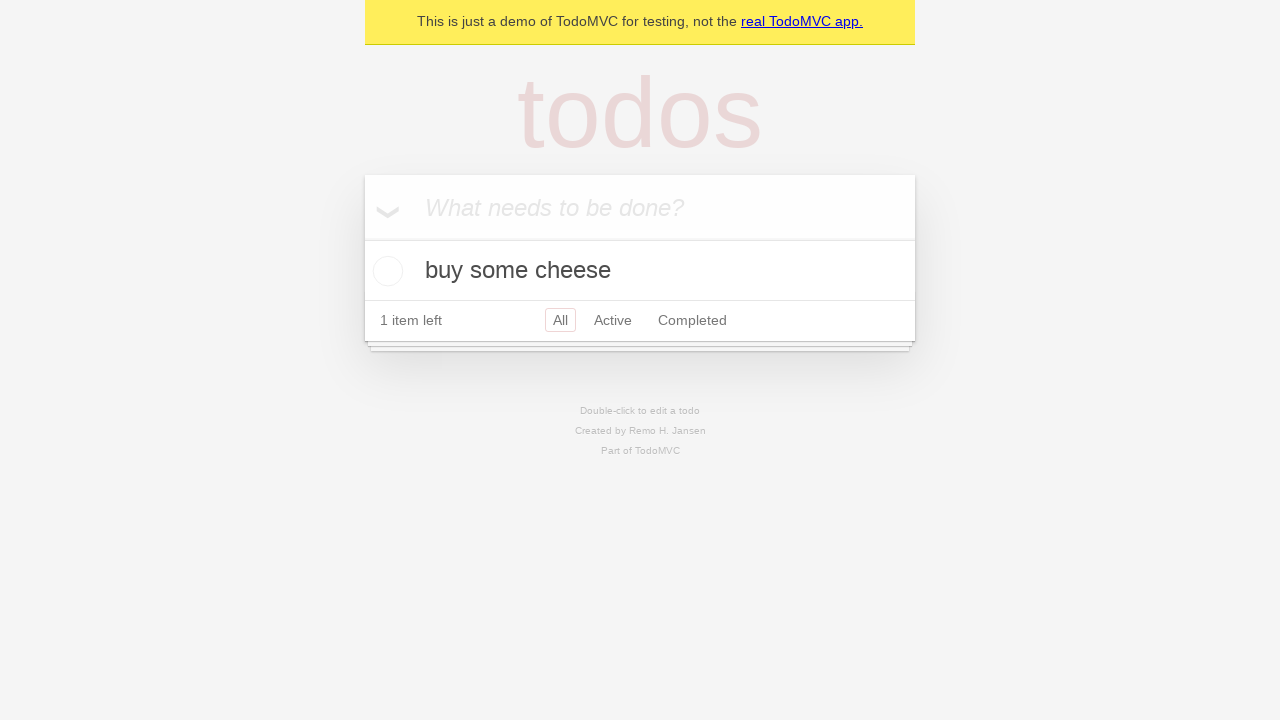

Filled todo input with 'feed the cat' on internal:attr=[placeholder="What needs to be done?"i]
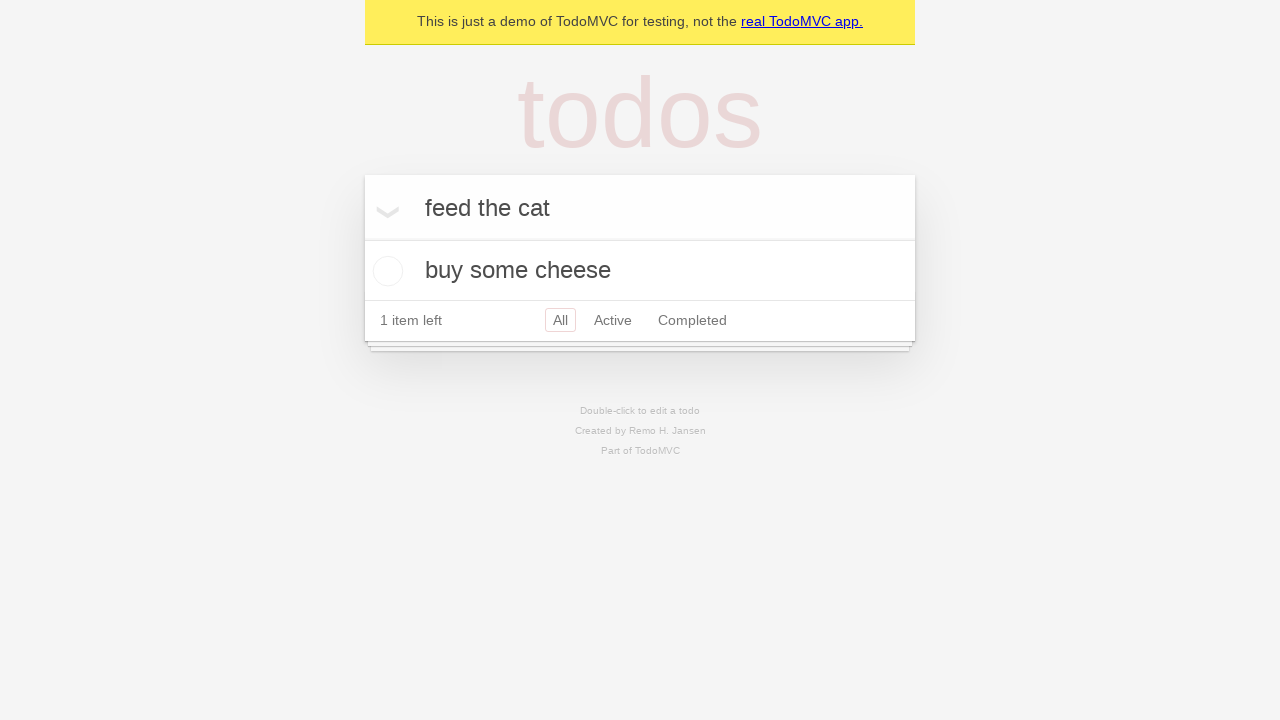

Pressed Enter to add 'feed the cat' to the list on internal:attr=[placeholder="What needs to be done?"i]
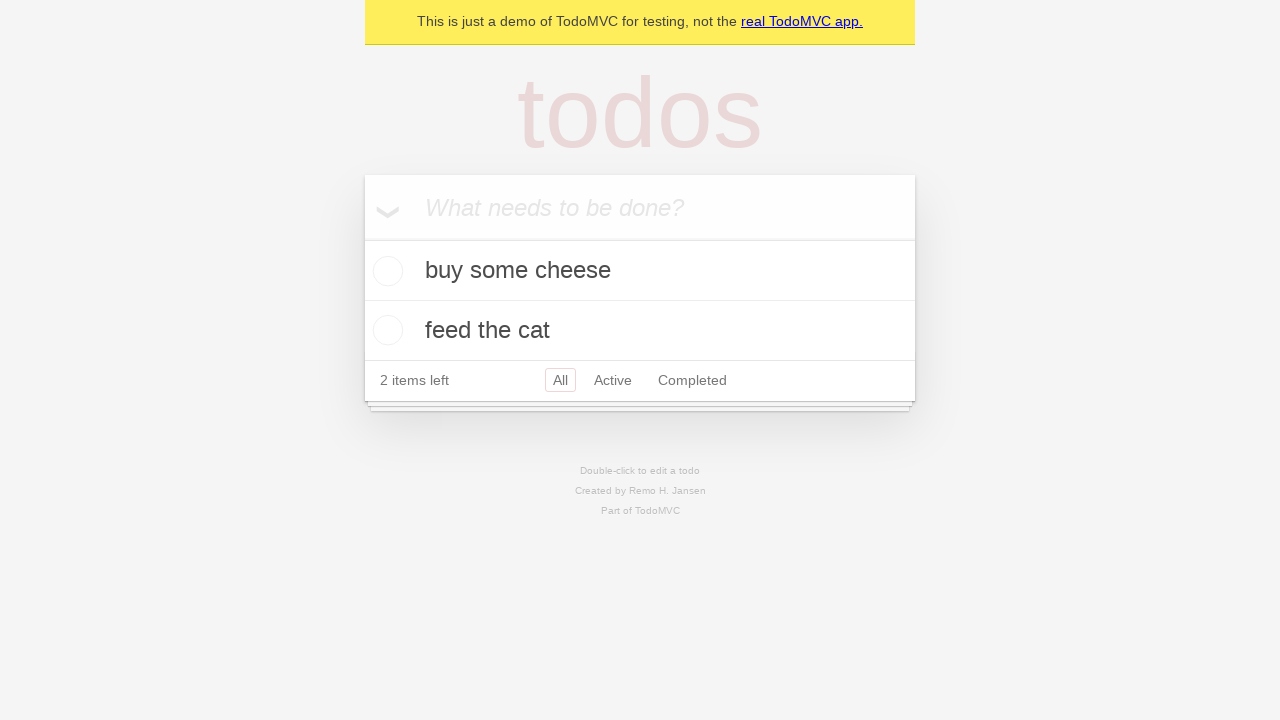

Filled todo input with 'book a doctors appointment' on internal:attr=[placeholder="What needs to be done?"i]
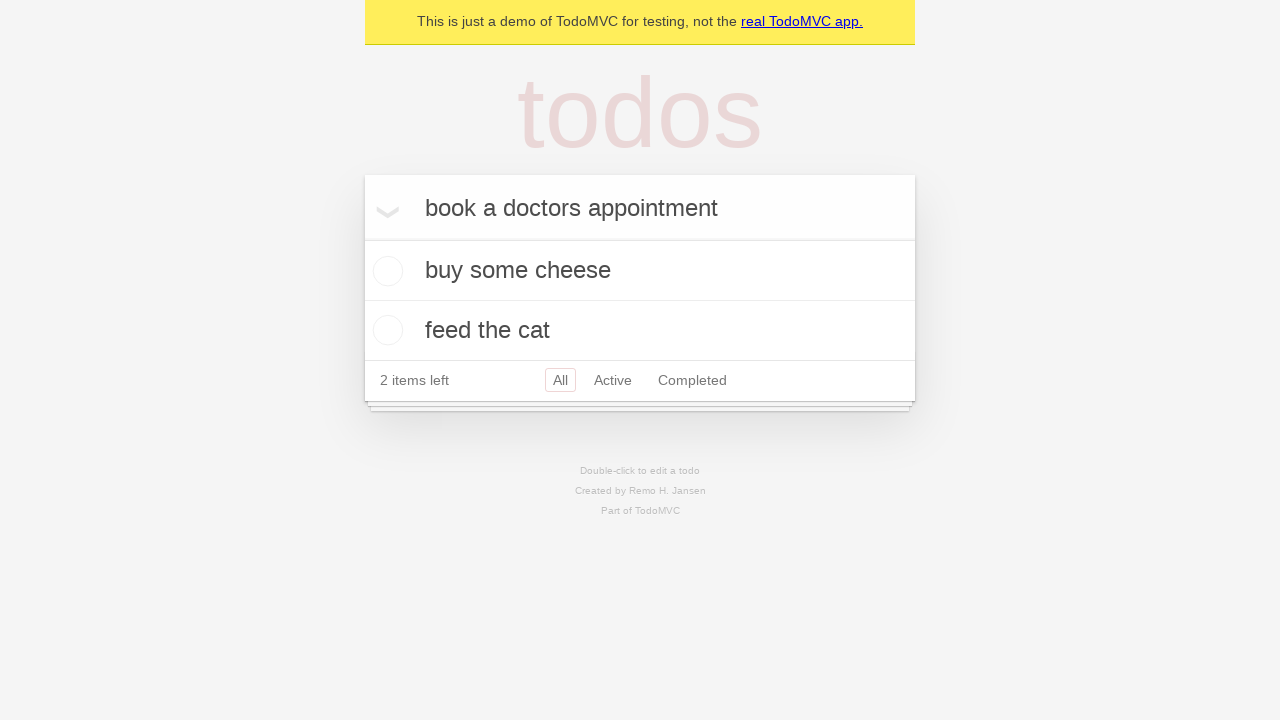

Pressed Enter to add 'book a doctors appointment' to the list on internal:attr=[placeholder="What needs to be done?"i]
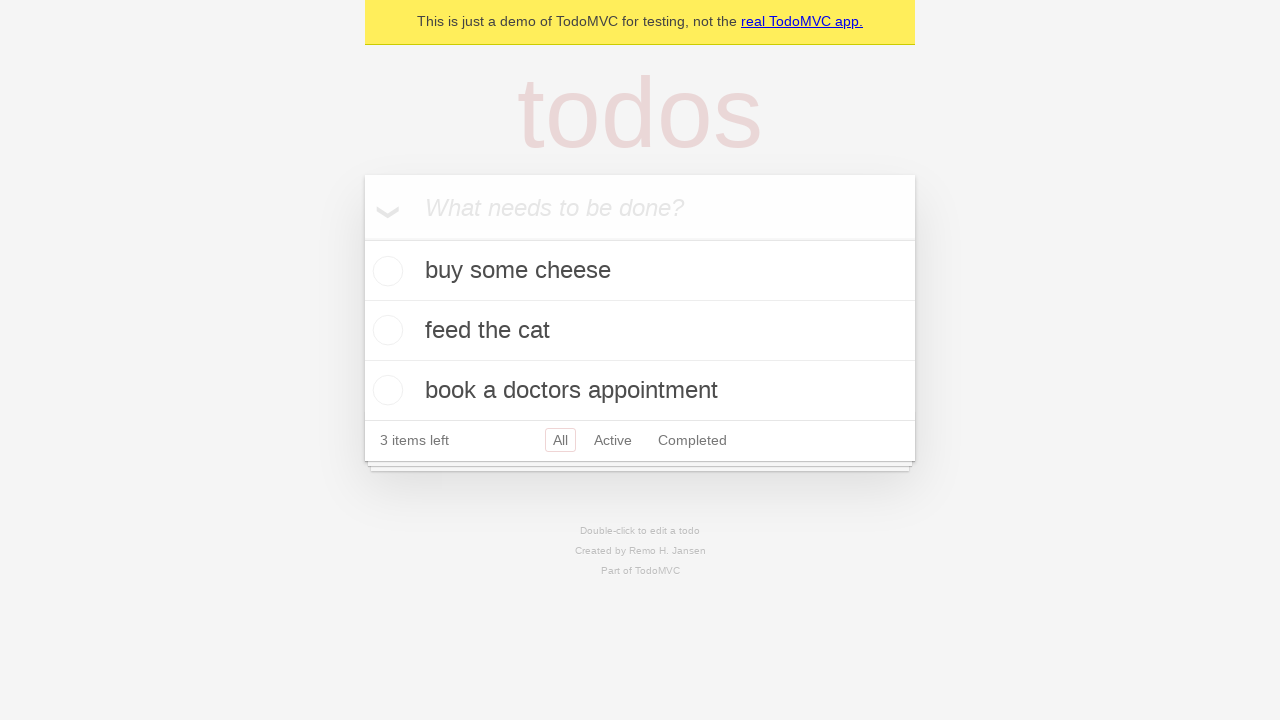

All 3 todo items have been created and loaded
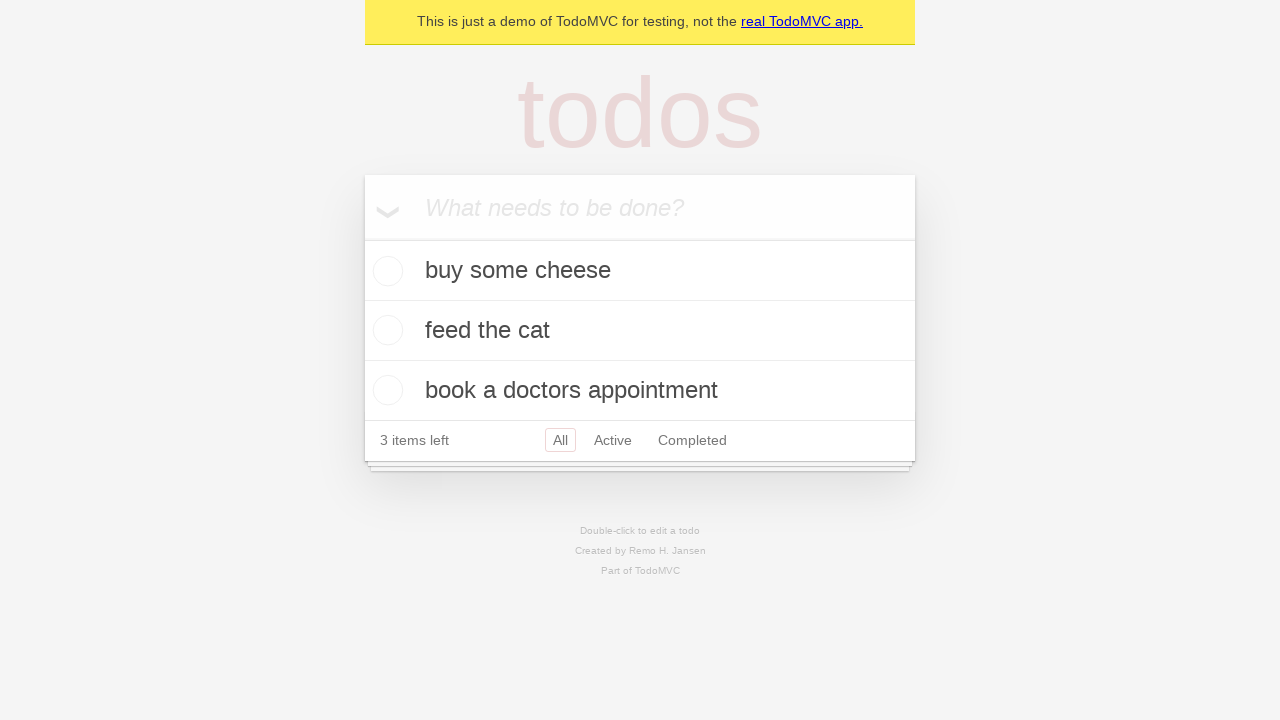

Located all todo items on the page
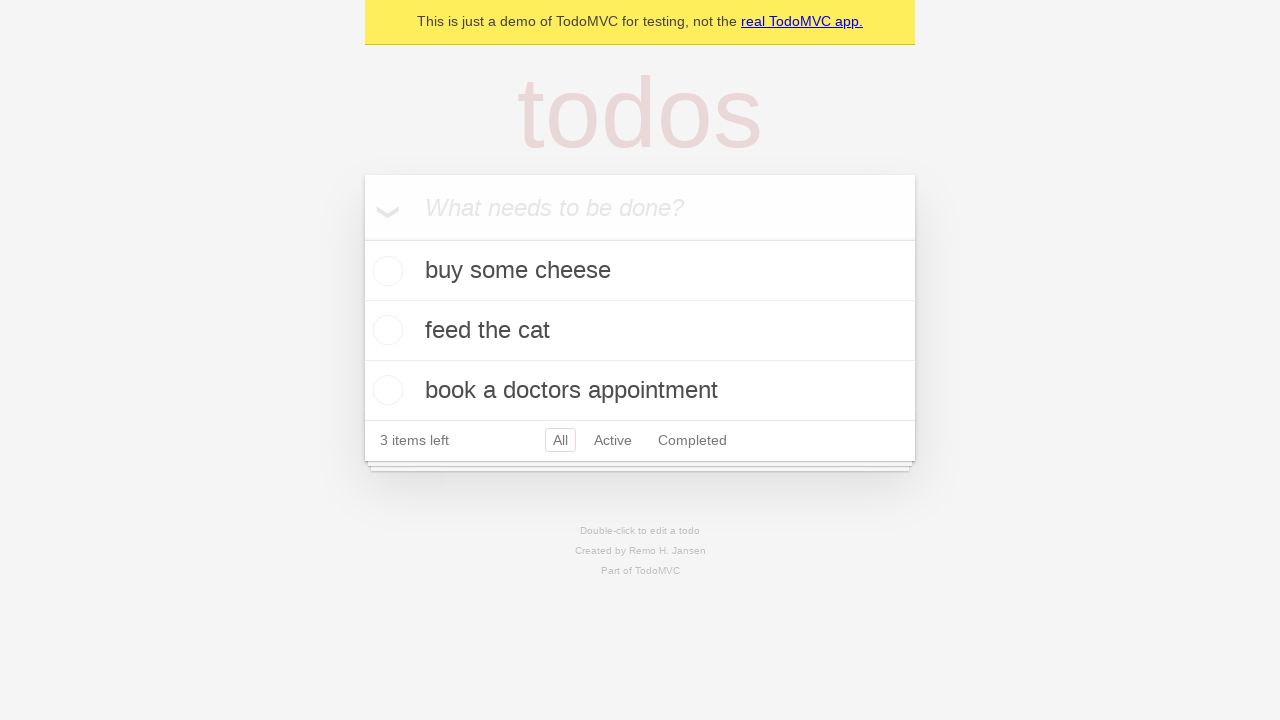

Marked the second todo item (feed the cat) as completed at (385, 330) on internal:testid=[data-testid="todo-item"s] >> nth=1 >> internal:role=checkbox
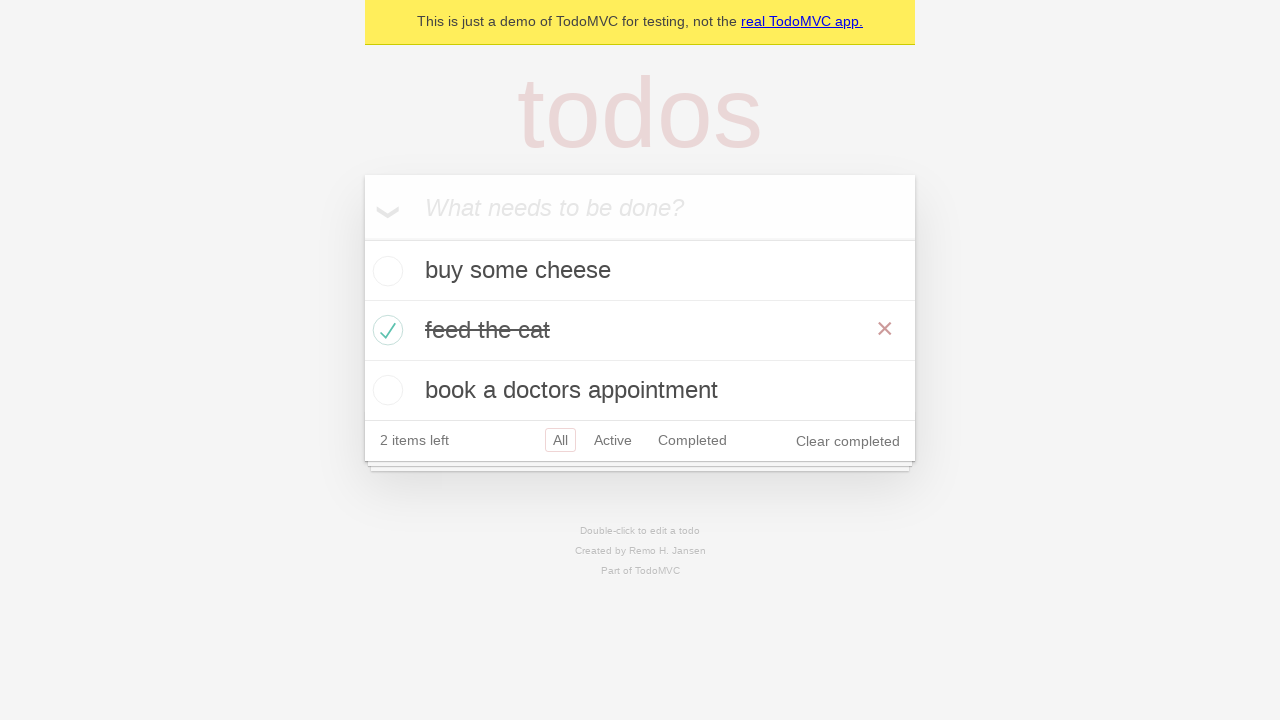

Clicked the 'Clear completed' button at (848, 441) on internal:role=button[name="Clear completed"i]
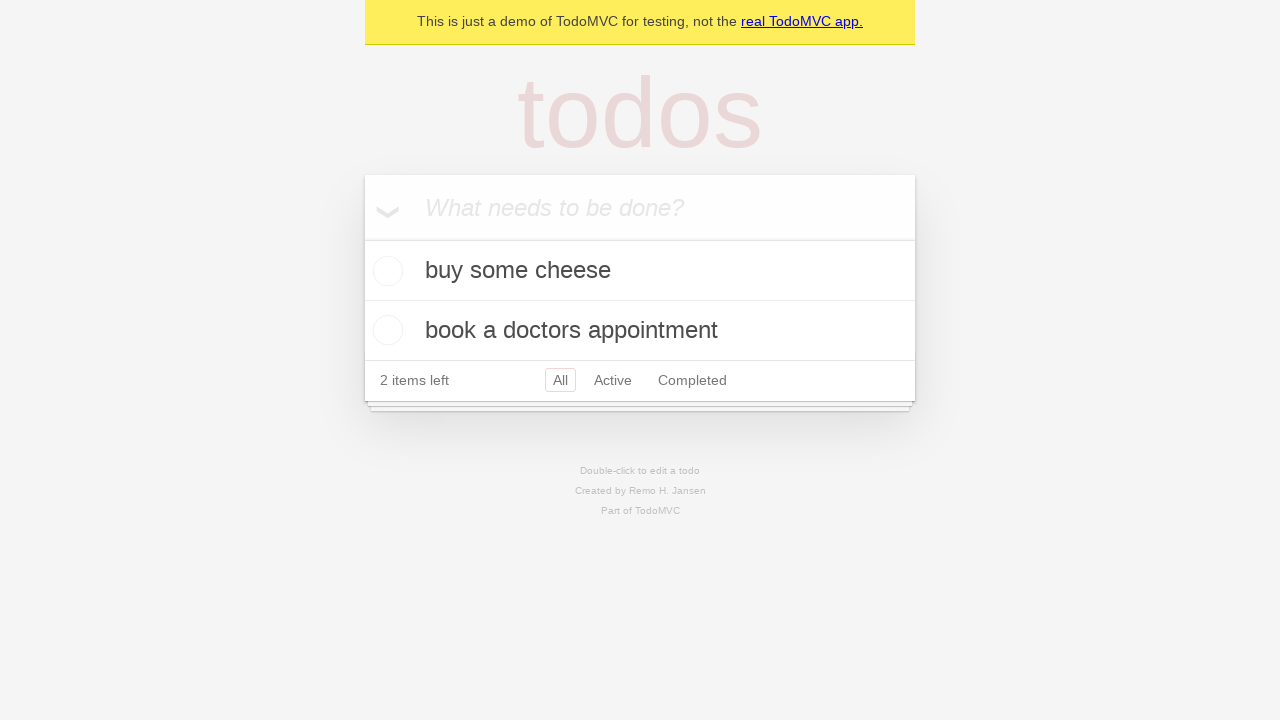

Completed item was successfully removed; 2 todos remain
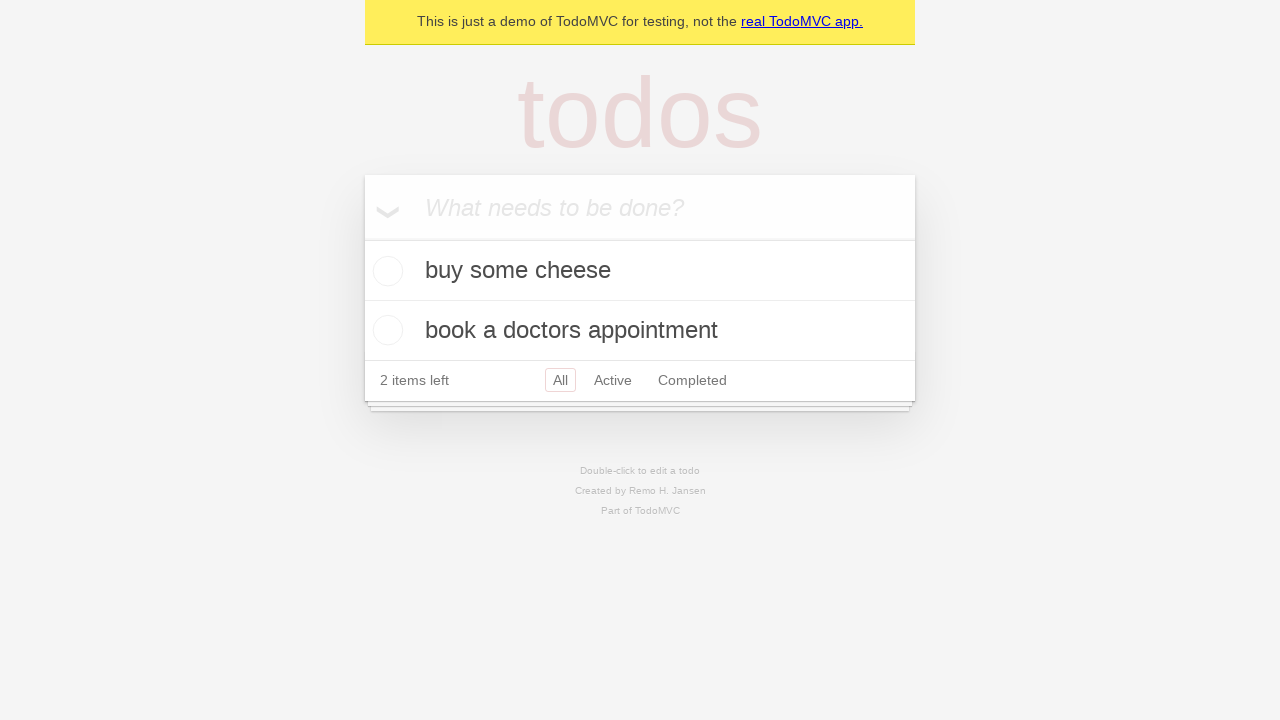

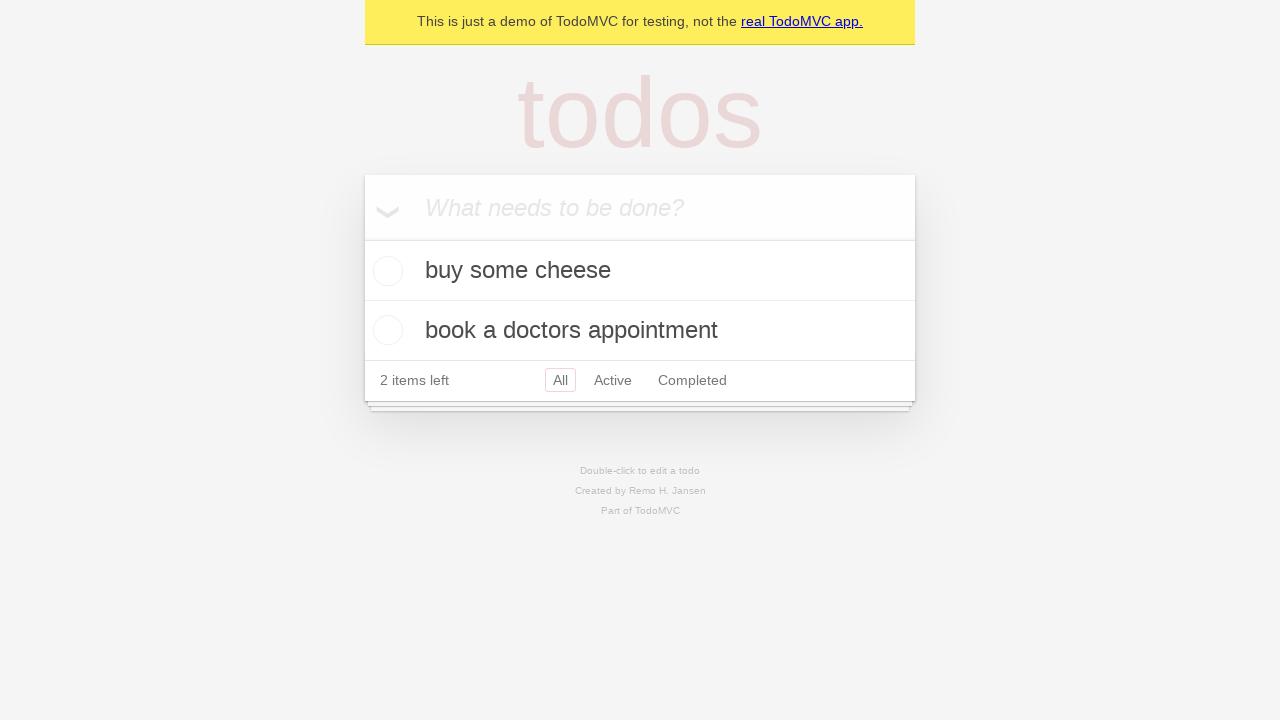